Tests checkbox and radio button interactions on a practice dropdown page, including clicking a checkbox, counting checkboxes, and clicking a radio button to verify UI state changes.

Starting URL: https://rahulshettyacademy.com/dropdownsPractise

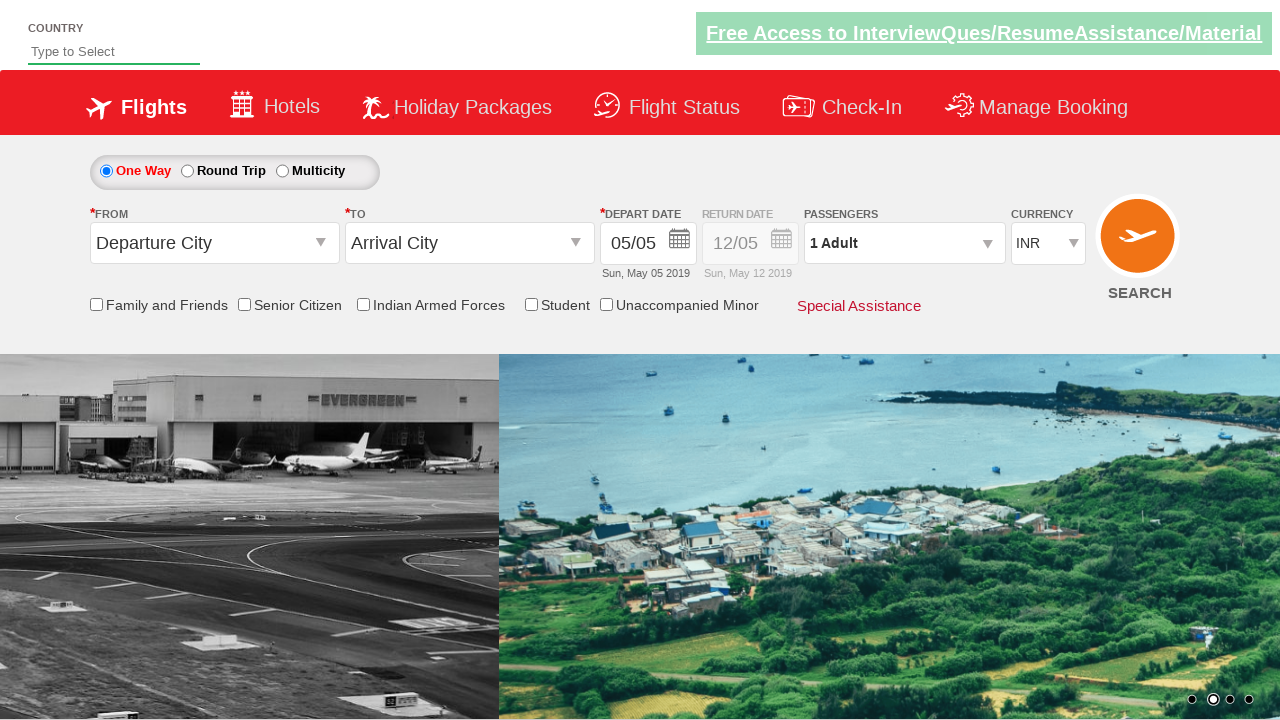

Located friends and family checkbox element
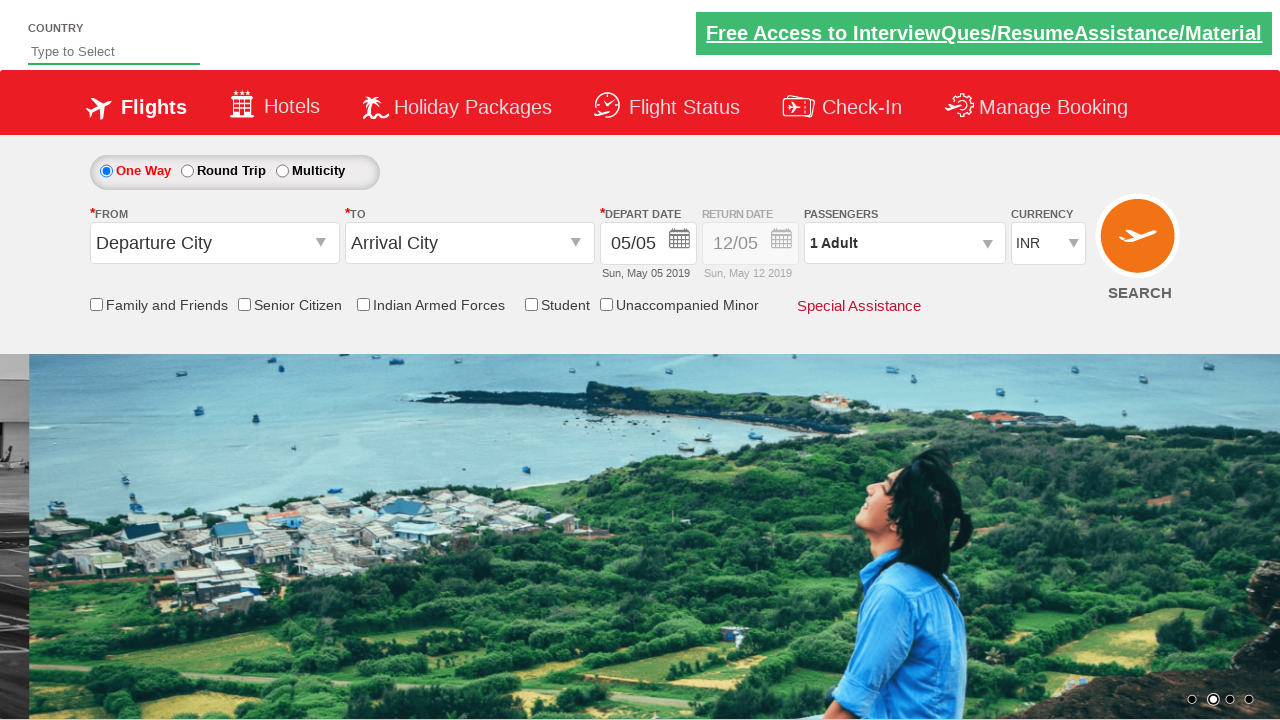

Checked initial state of friends and family checkbox: False
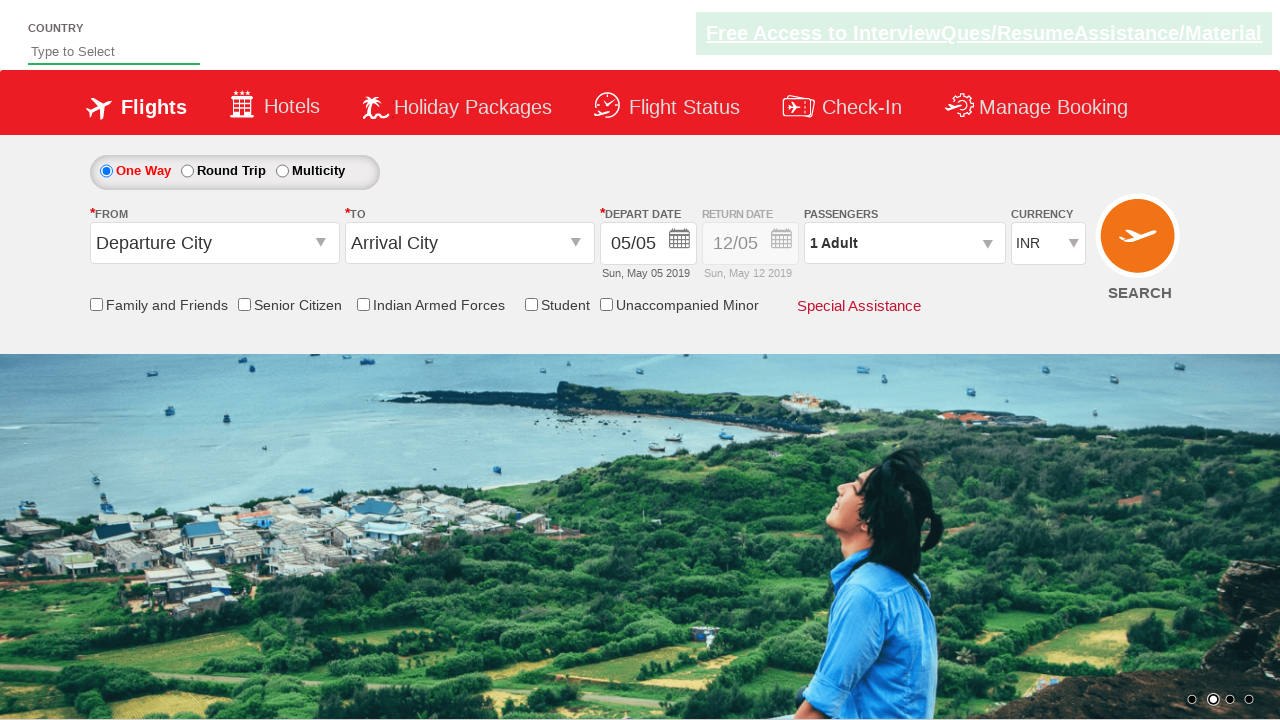

Clicked friends and family checkbox at (96, 304) on input[id*='friendsandfamily']
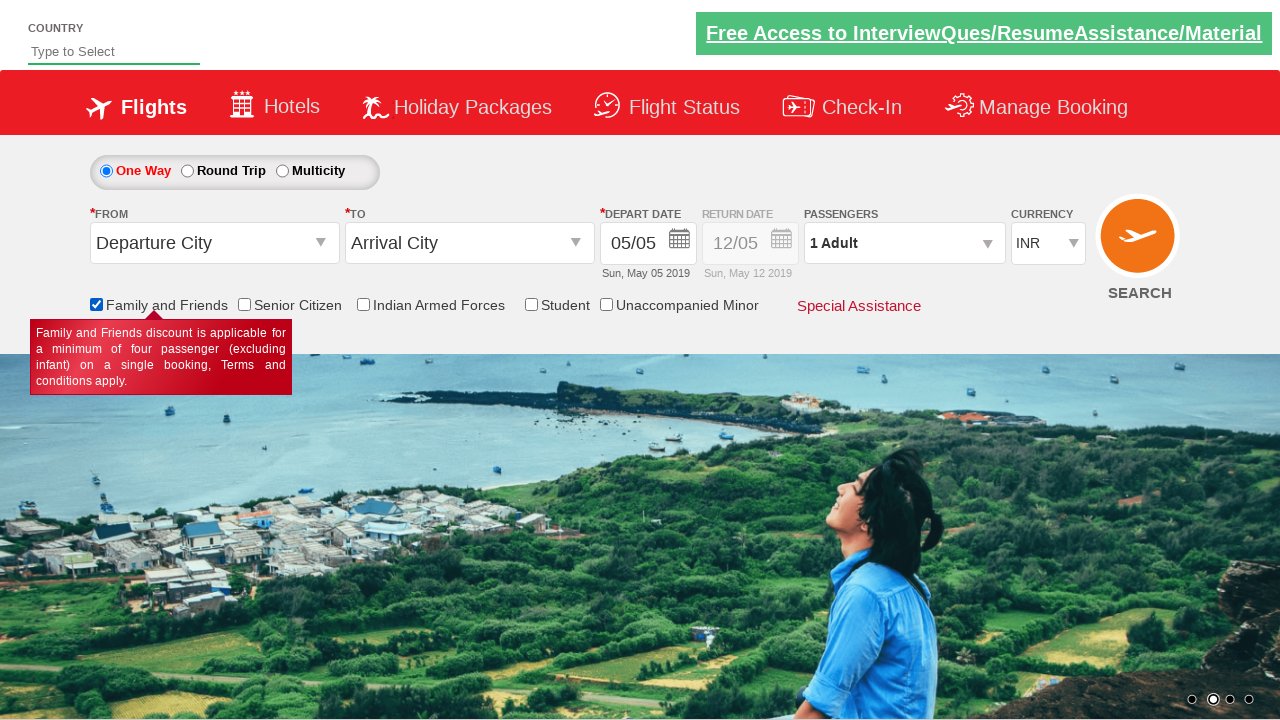

Verified checkbox is now selected: True
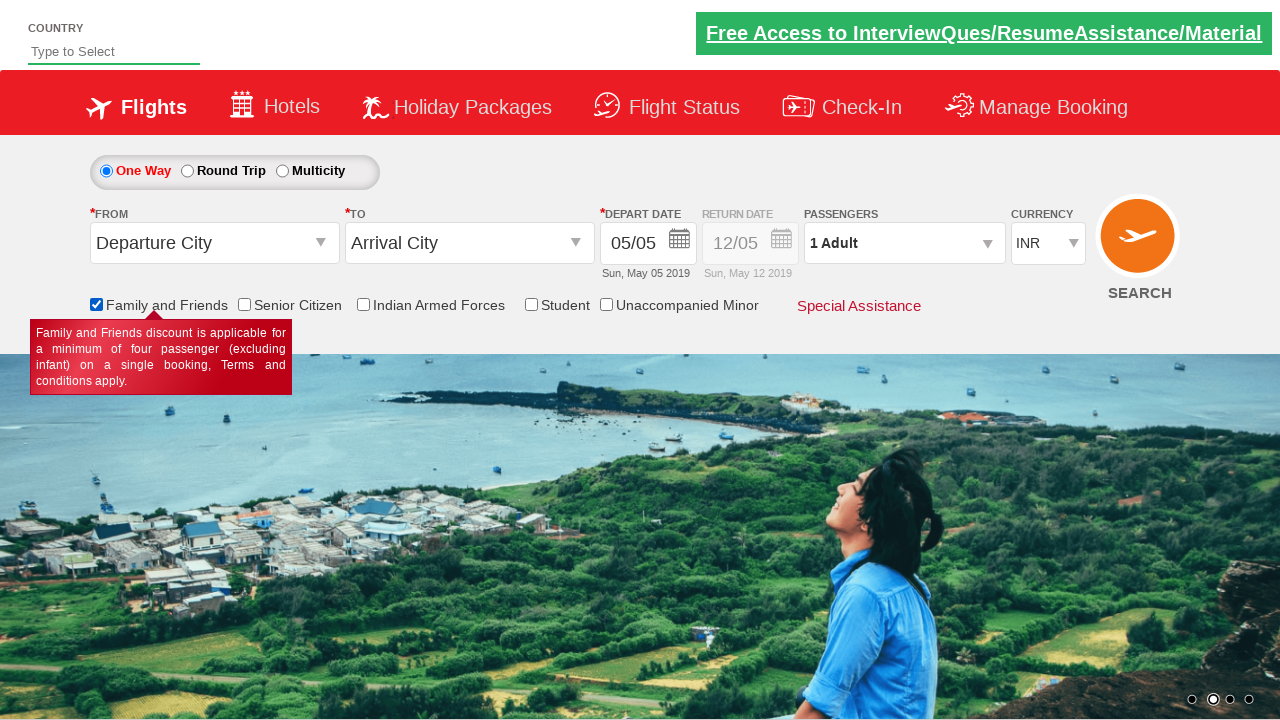

Counted total checkboxes on page: 6
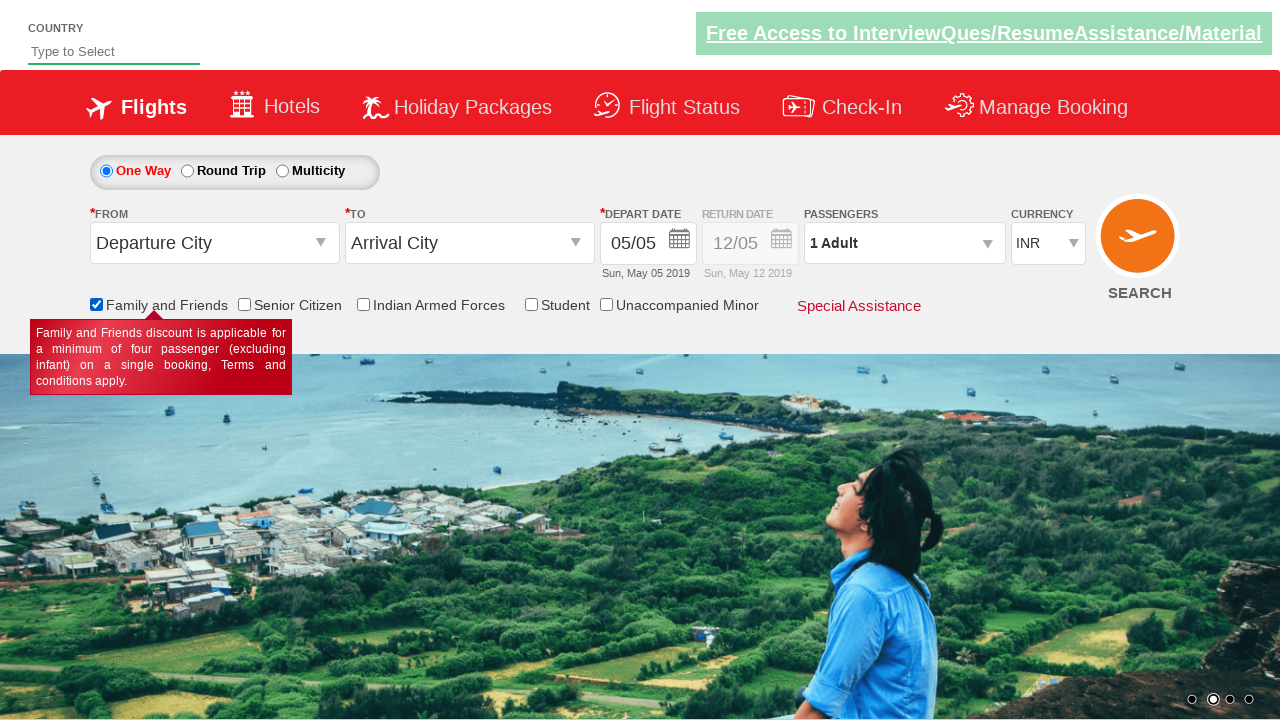

Retrieved Div1 style before clicking radio button: display: block; opacity: 0.5;
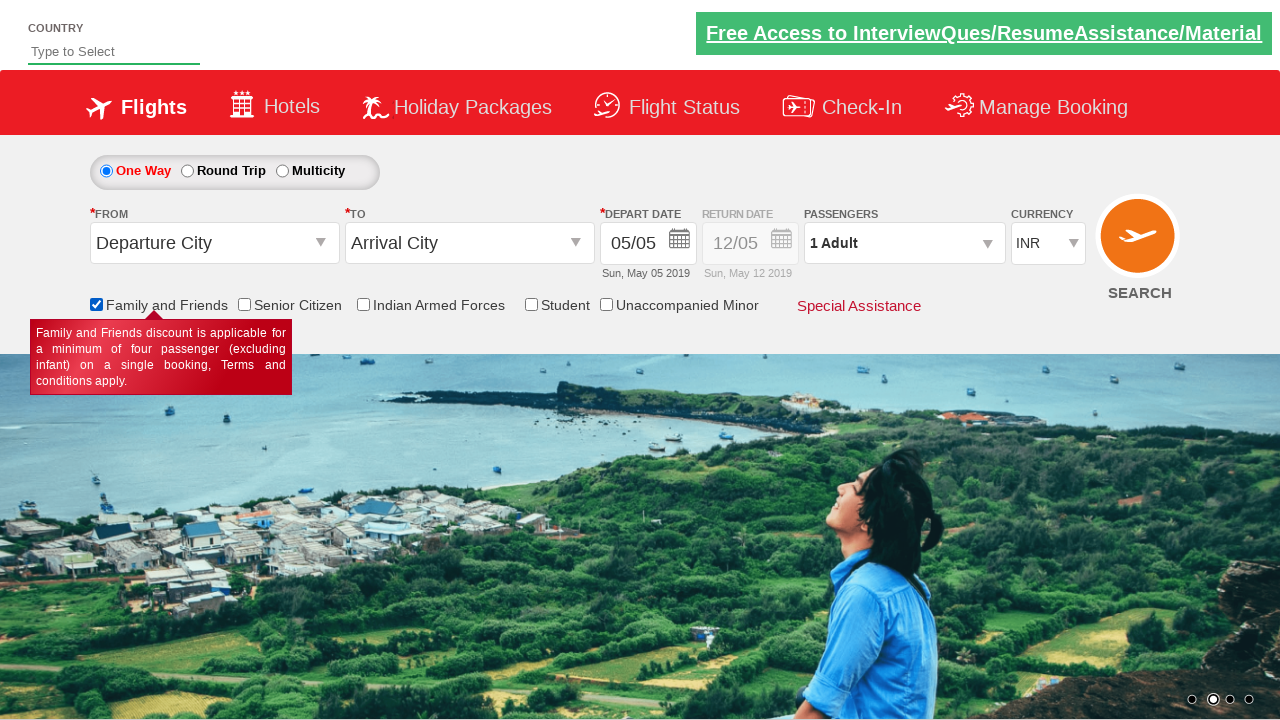

Clicked trip radio button at (227, 171) on #ctl00_mainContent_rbtnl_Trip
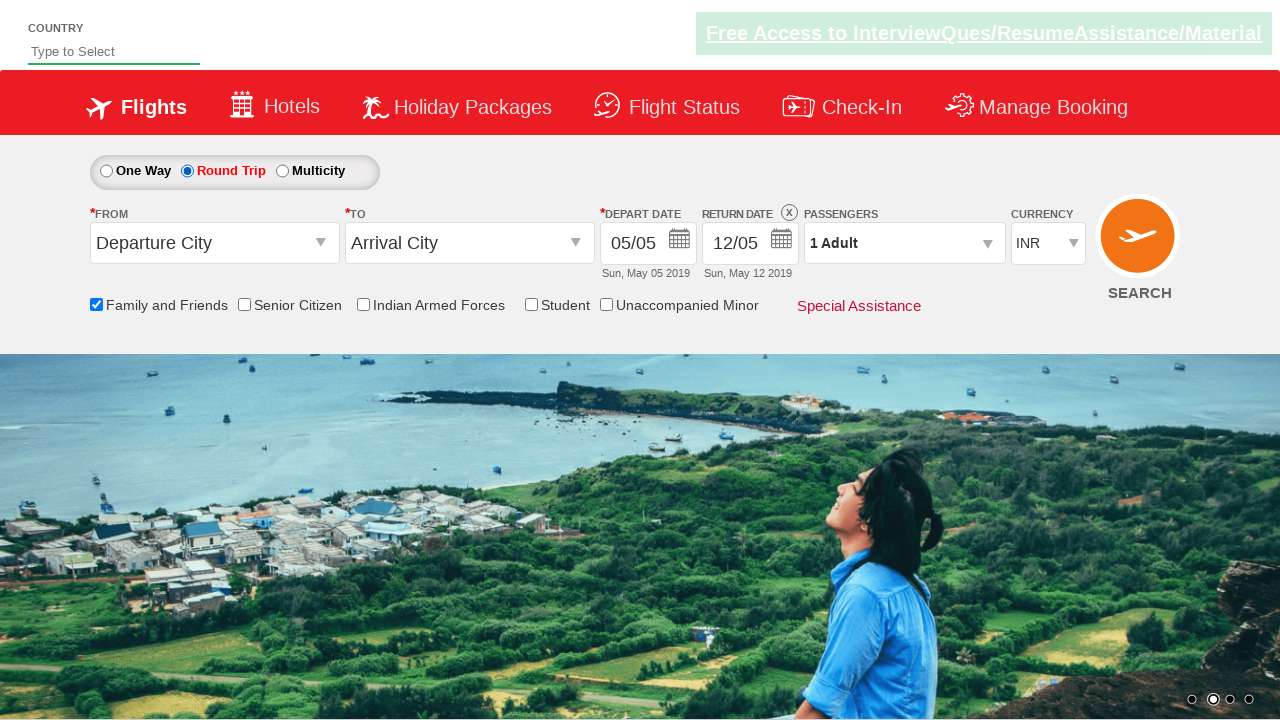

Retrieved Div1 style after clicking radio button: display: block; opacity: 1;
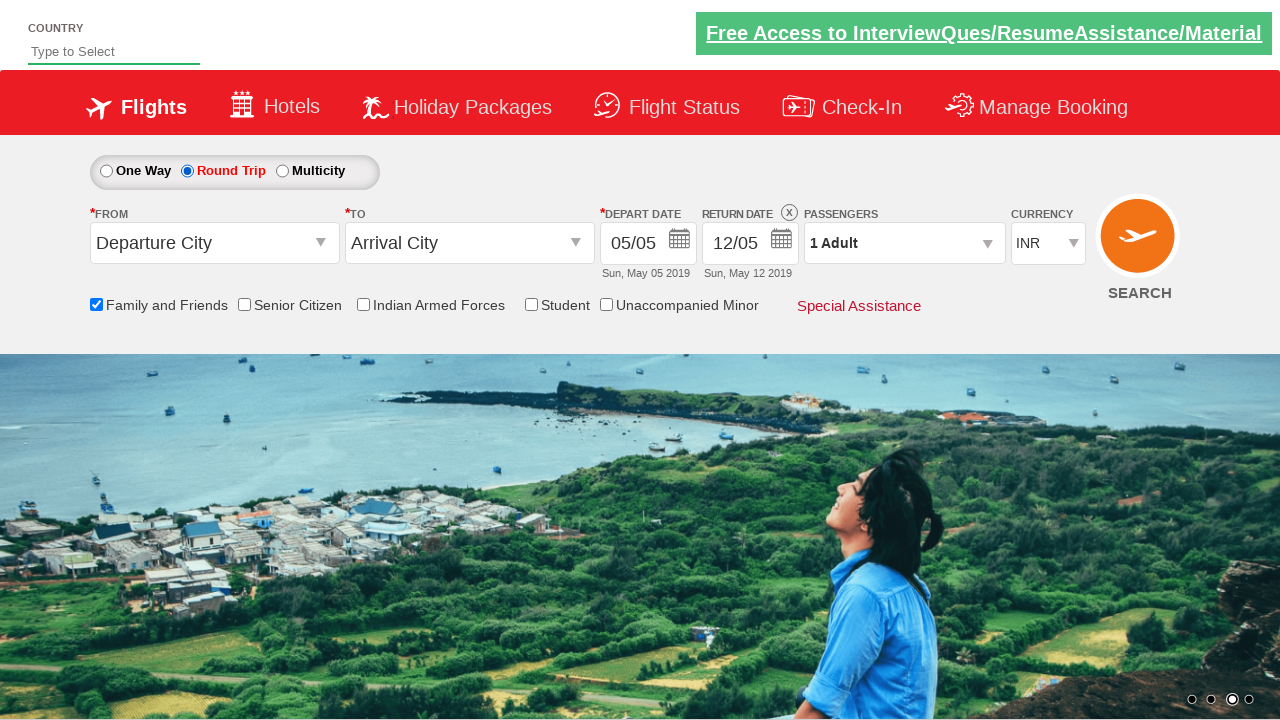

Verified Div1 is enabled (contains '1' in style attribute)
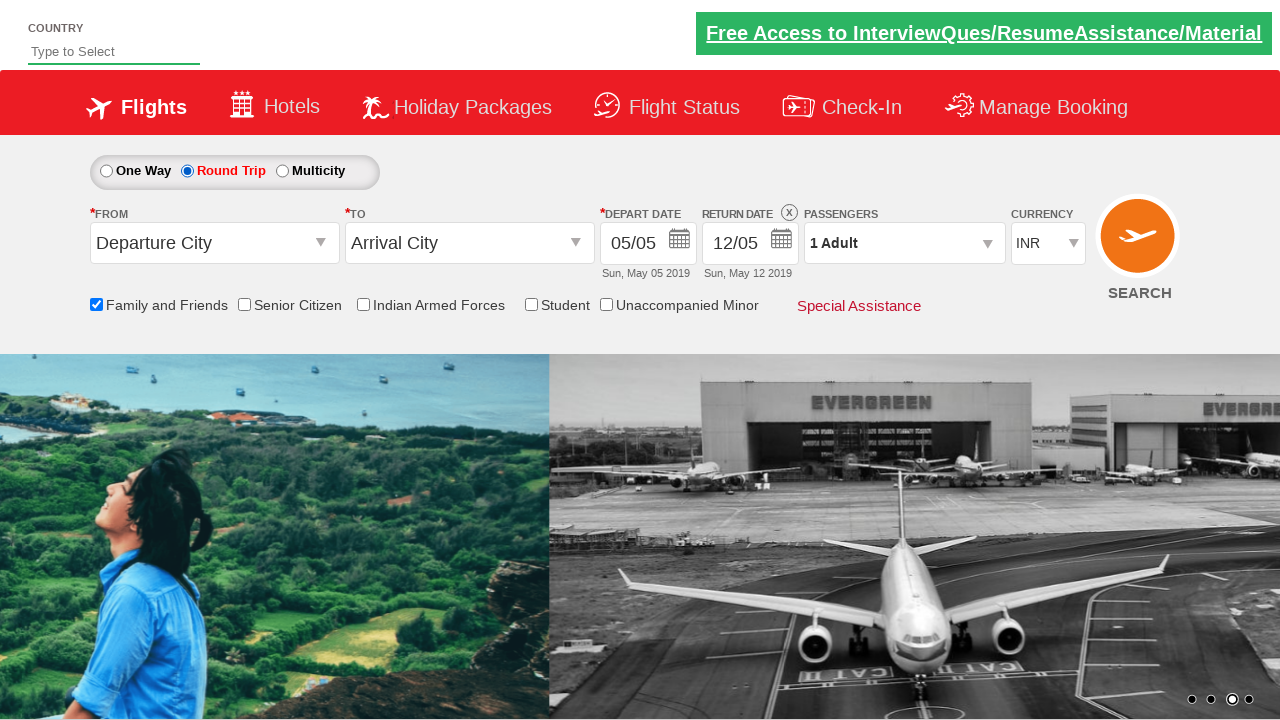

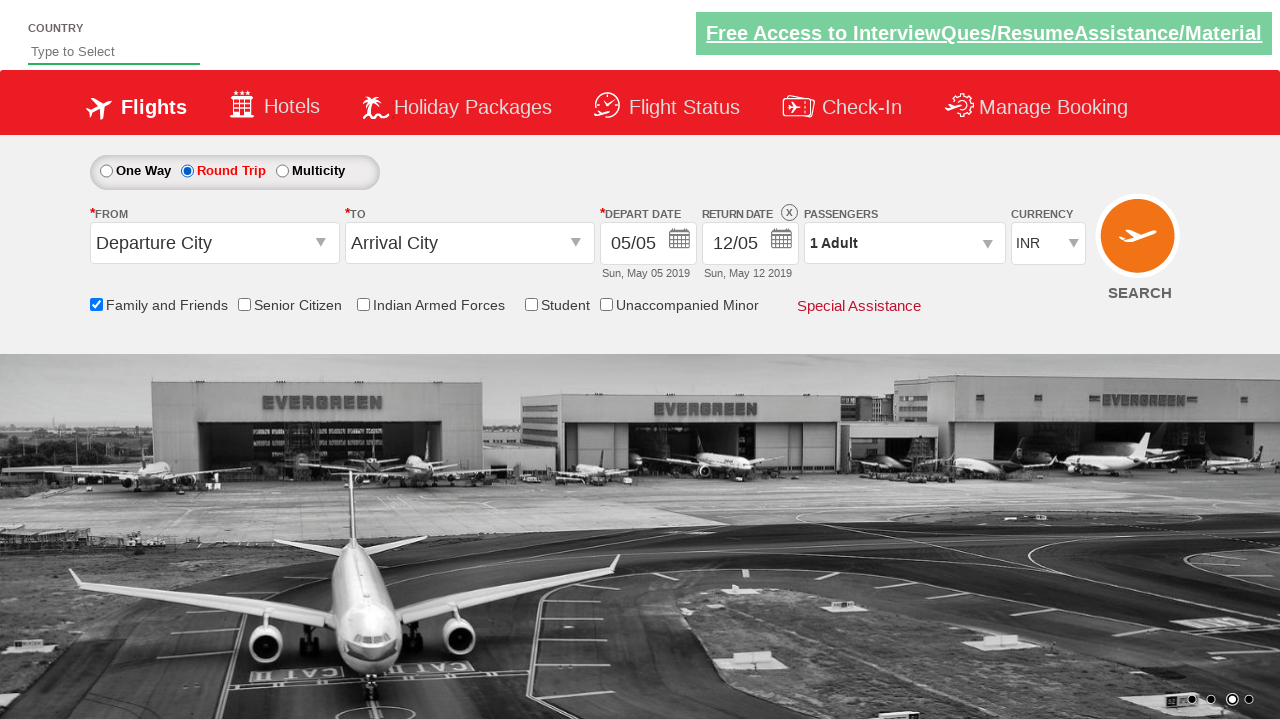